Tests navigation on W3Schools website by clicking on the tutorials menu and then navigating to the Learn HTML section

Starting URL: https://www.w3schools.com

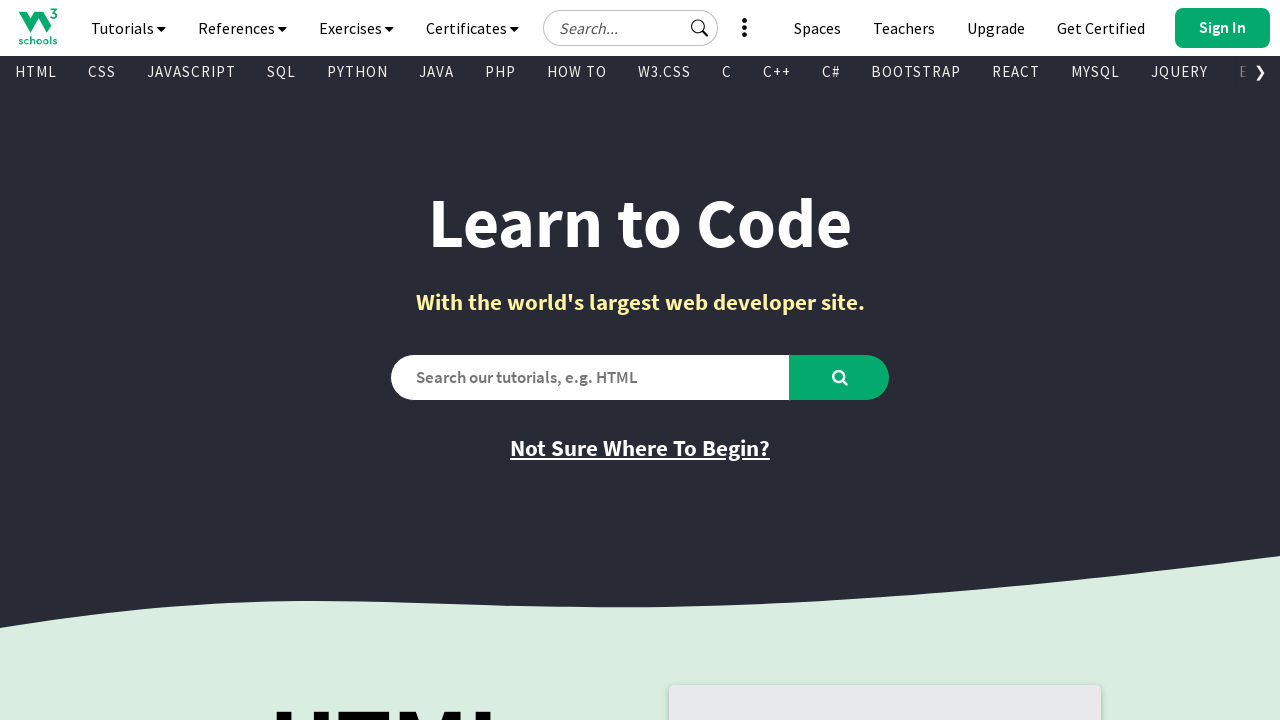

Clicked on the Tutorials navigation button at (128, 28) on #navbtn_tutorials
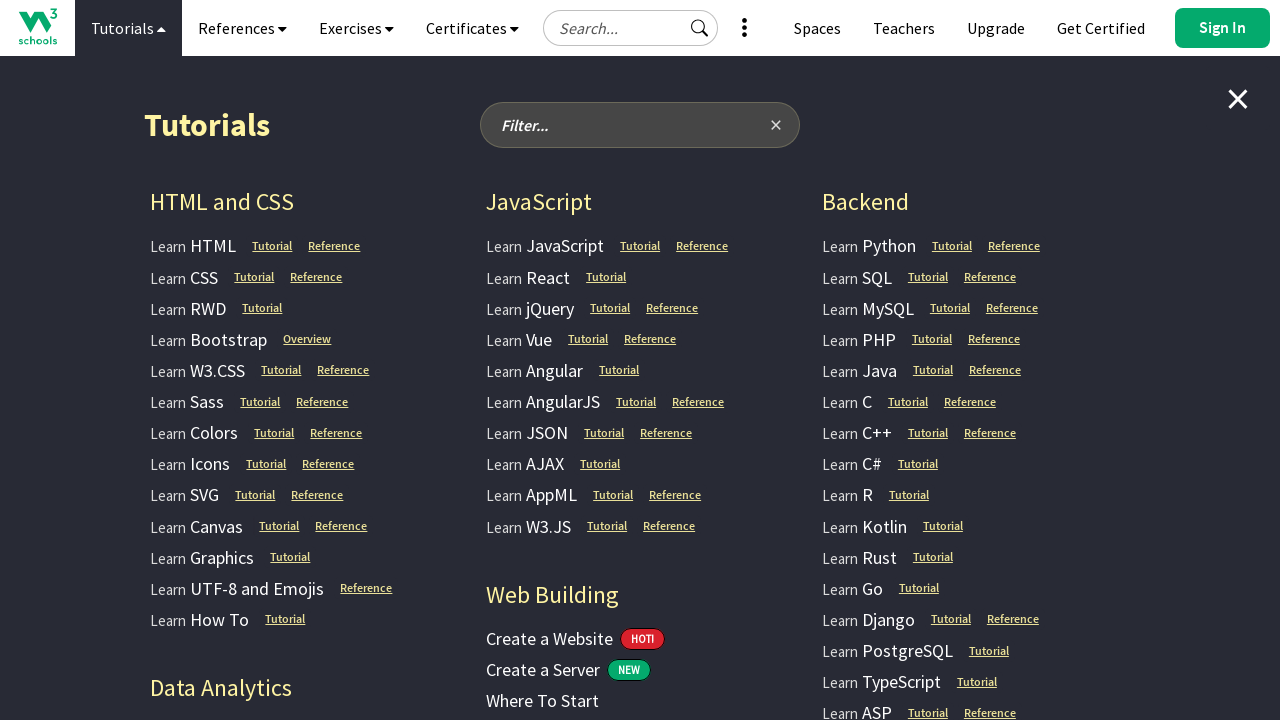

Clicked on Learn HTML link in the dropdown menu at (193, 246) on a.w3-bar-item:has-text('Learn HTML')
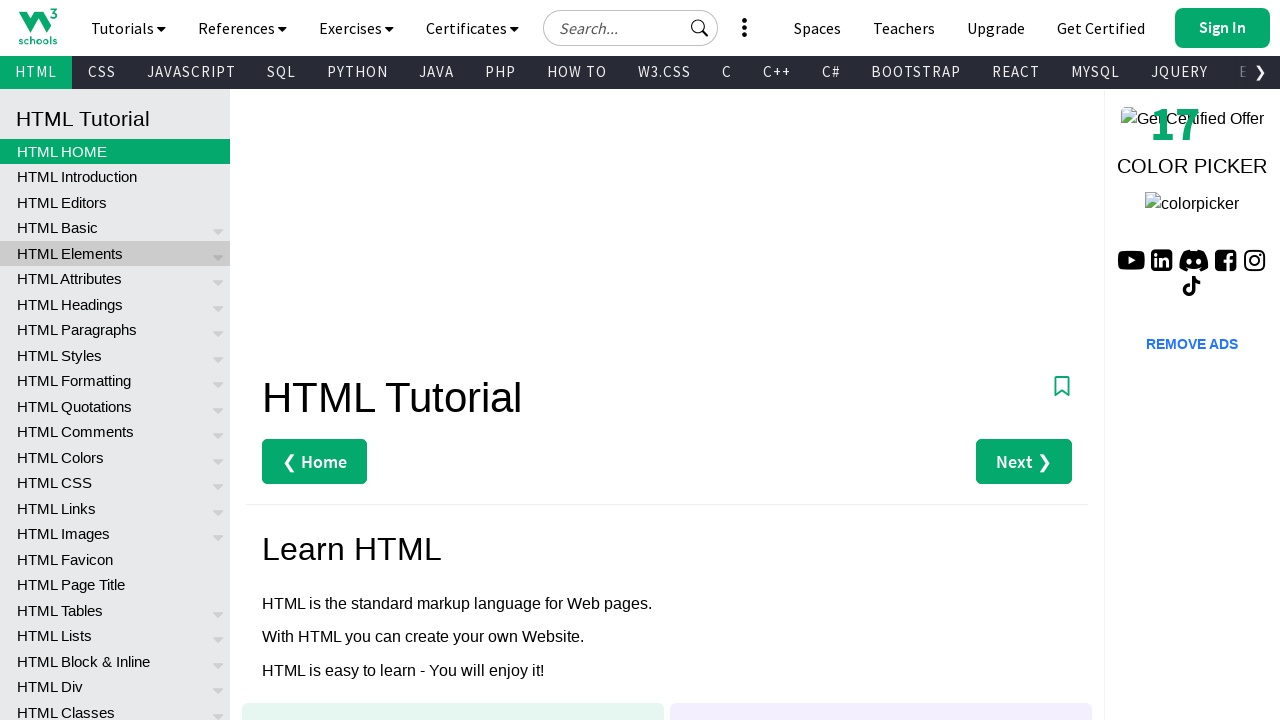

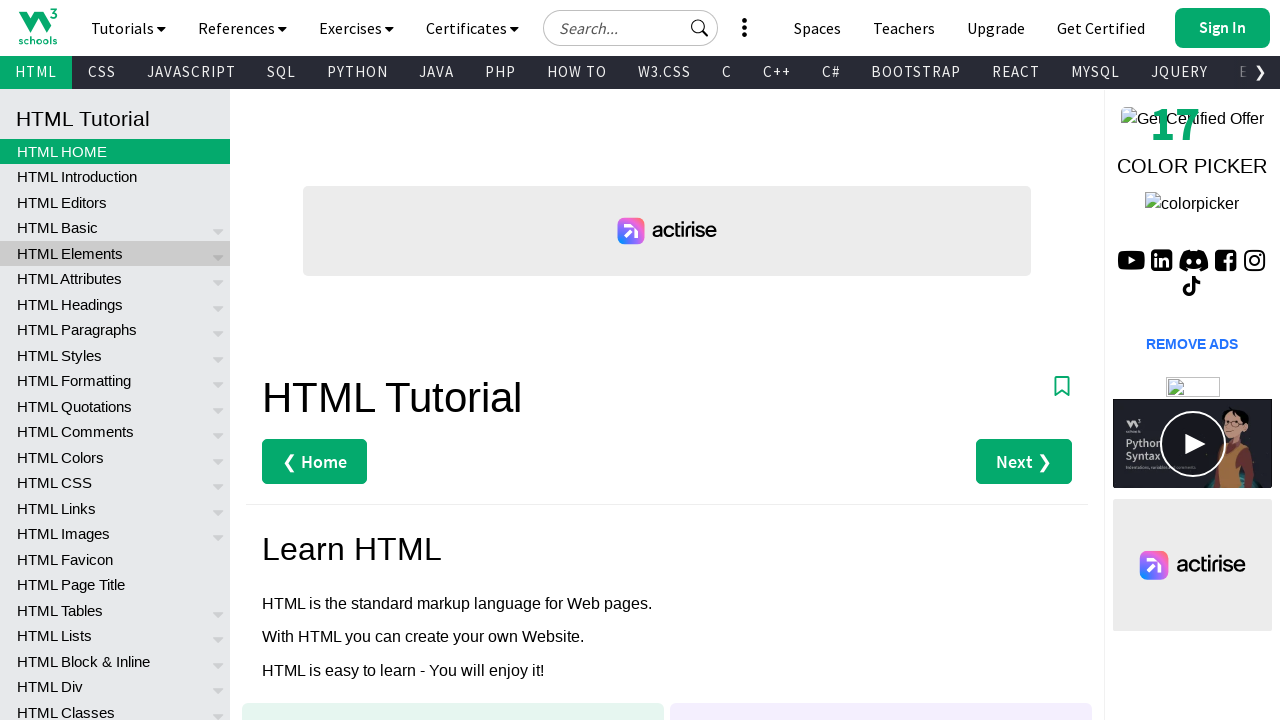